Tests DuckDuckGo search functionality by entering a search query for "Selenium WebDriver" and waiting for results to load

Starting URL: https://duckduckgo.com/

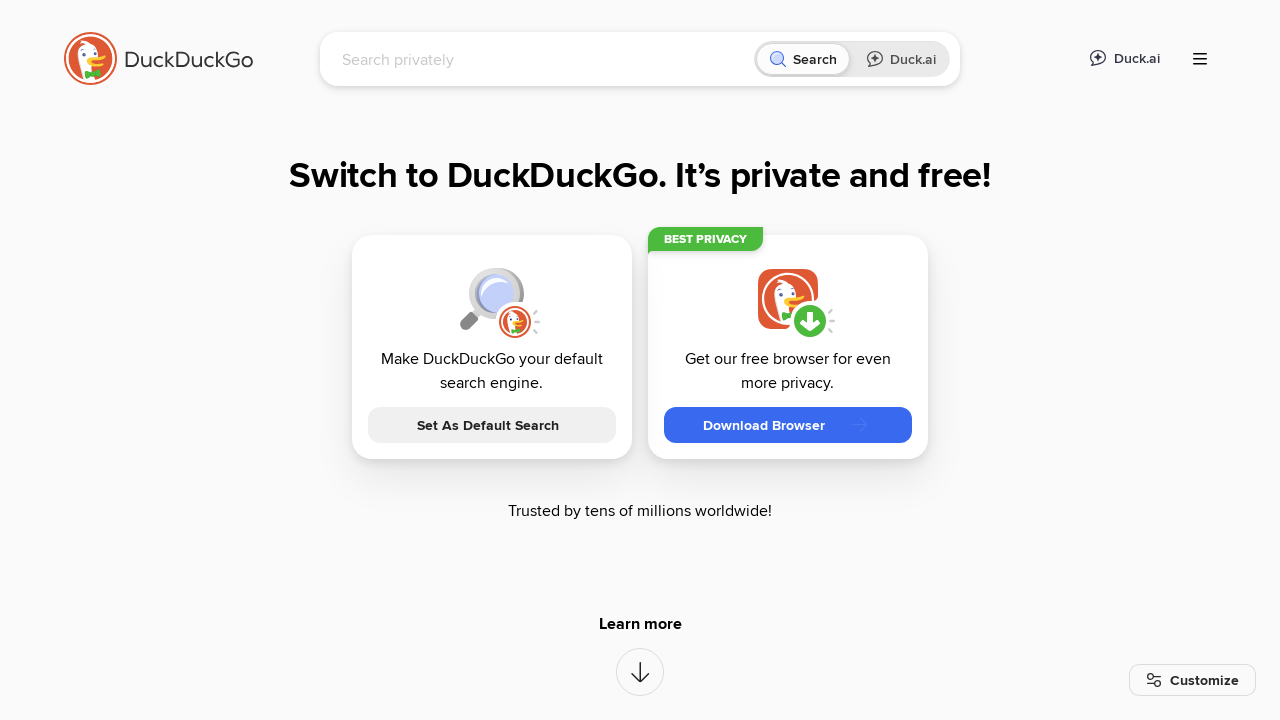

Filled search box with 'Selenium WebDriver' query on input[name='q']
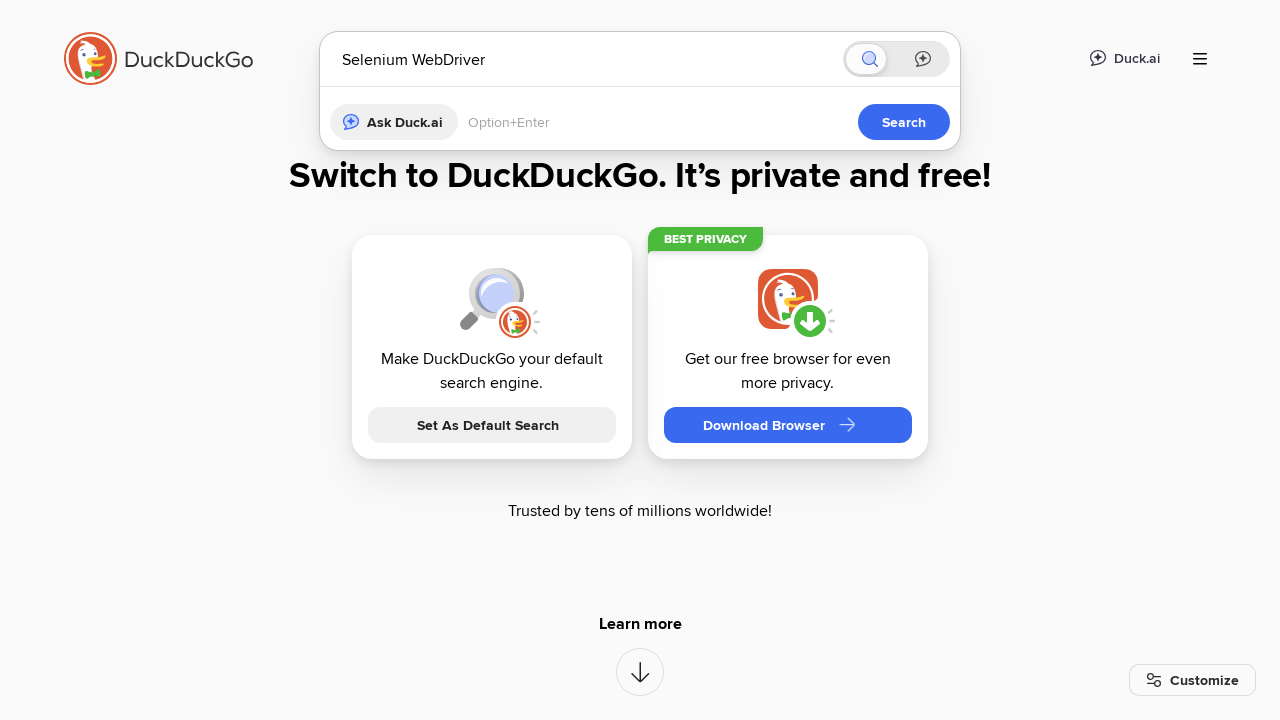

Pressed Enter to submit search query on input[name='q']
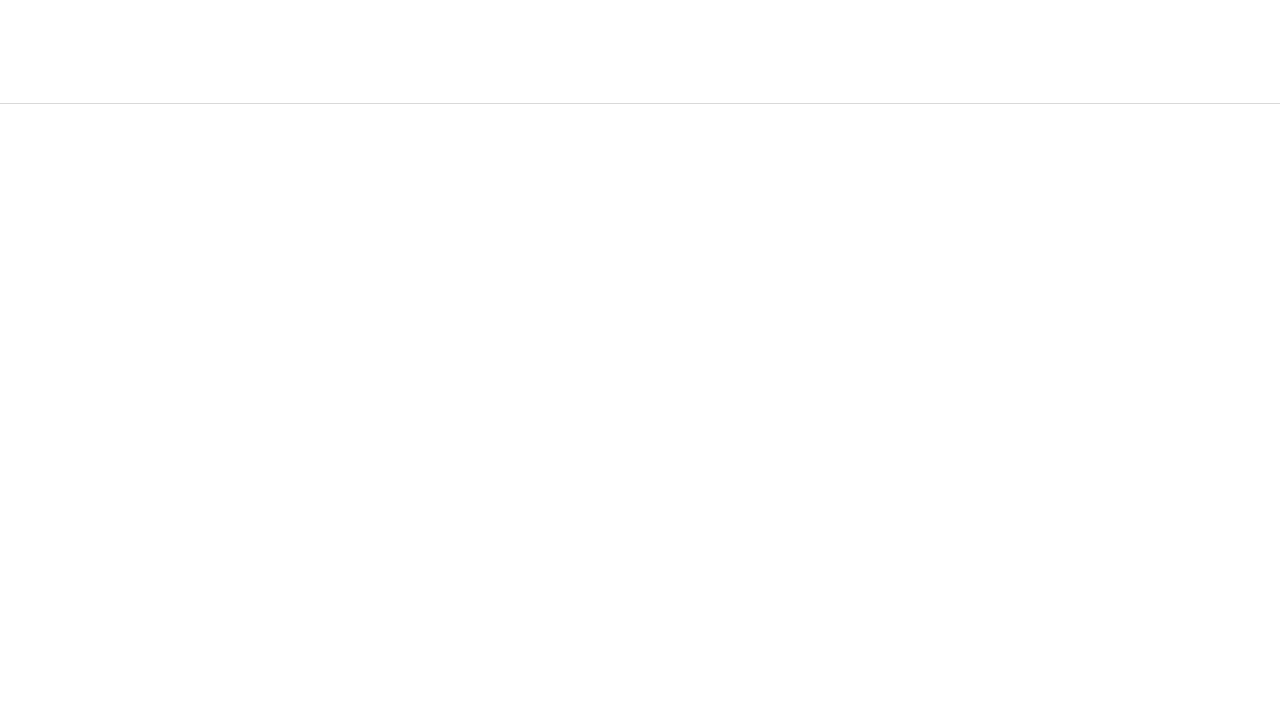

Search results page loaded and DOM content ready
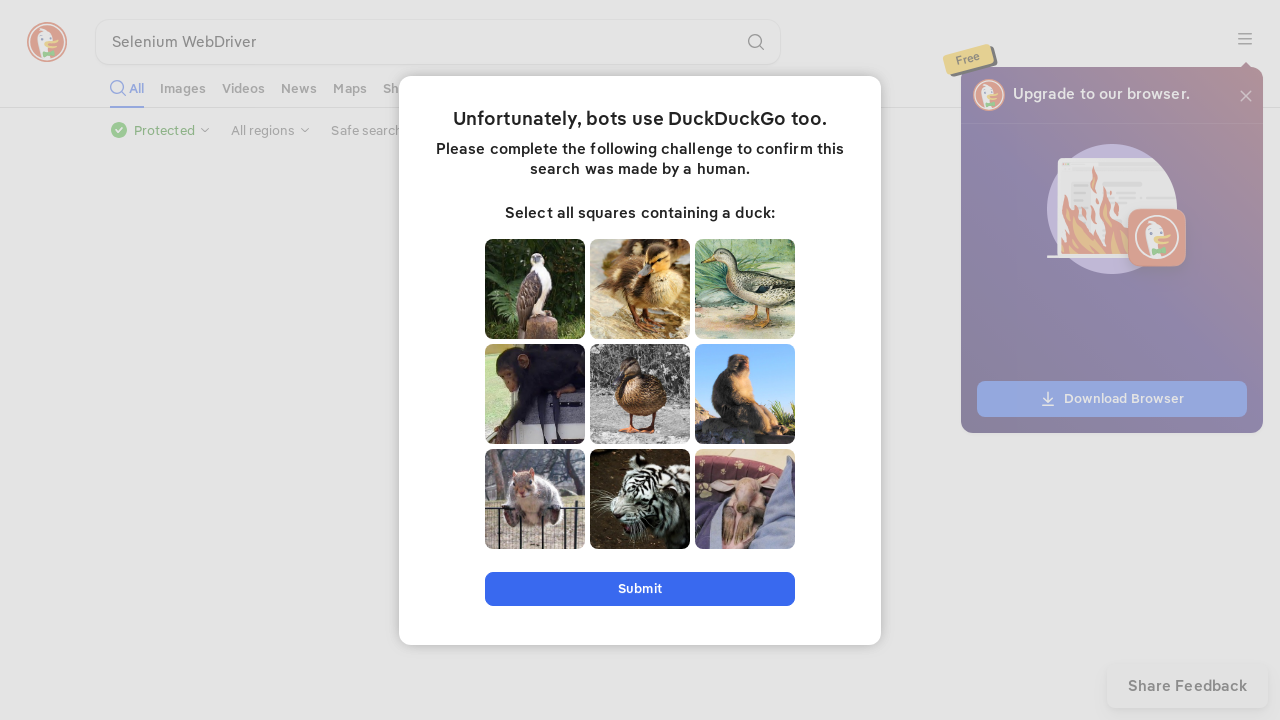

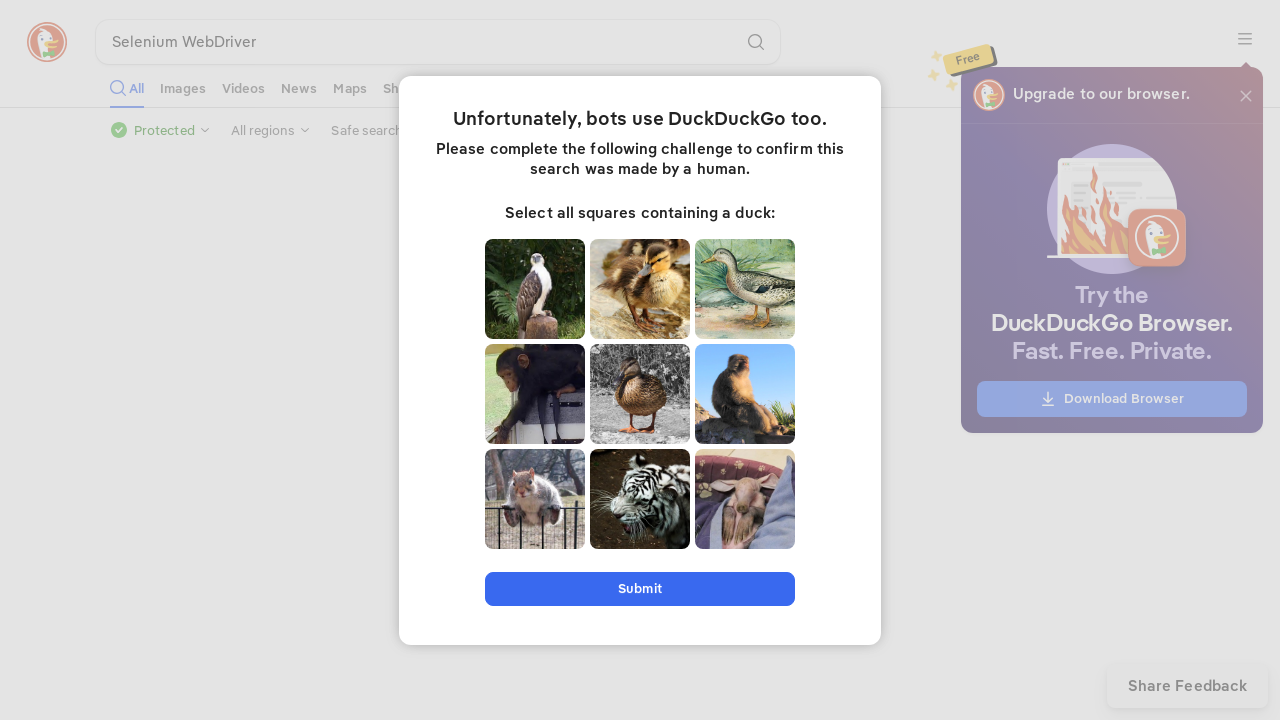